Tests filling the last name field in the practice form

Starting URL: https://demoqa.com/automation-practice-form

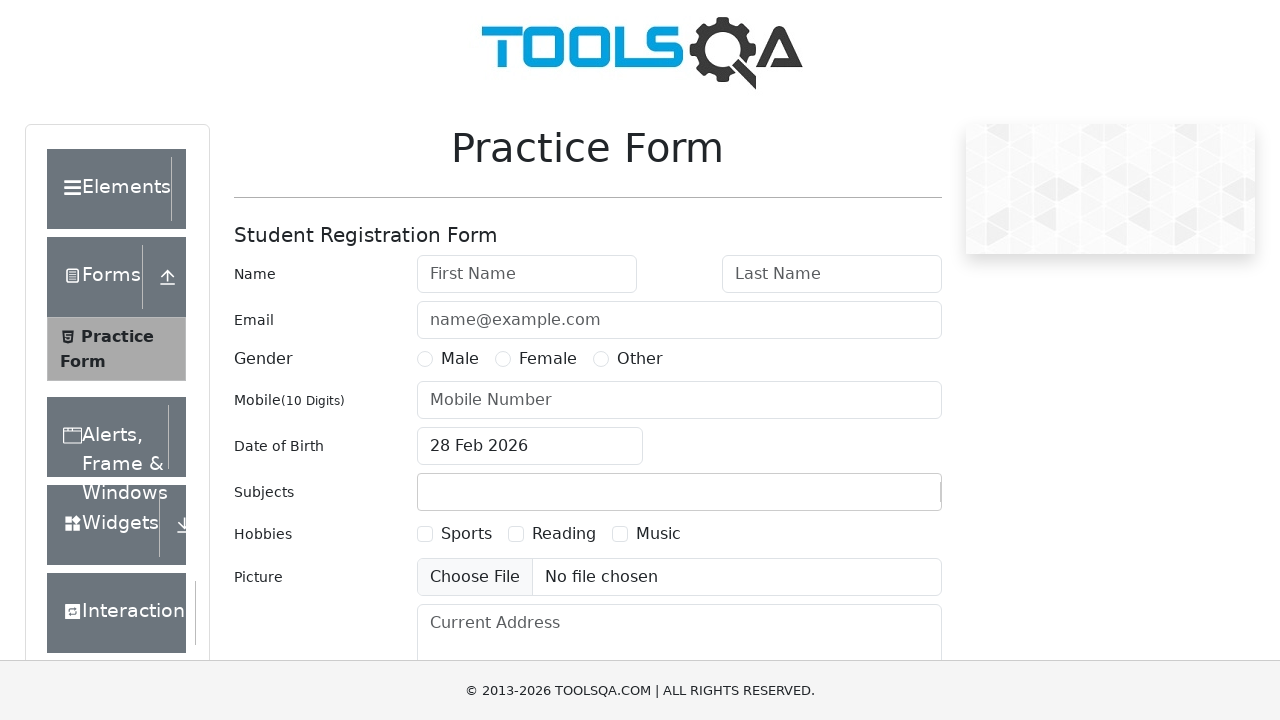

Filled last name field with 'Loseva' on #lastName
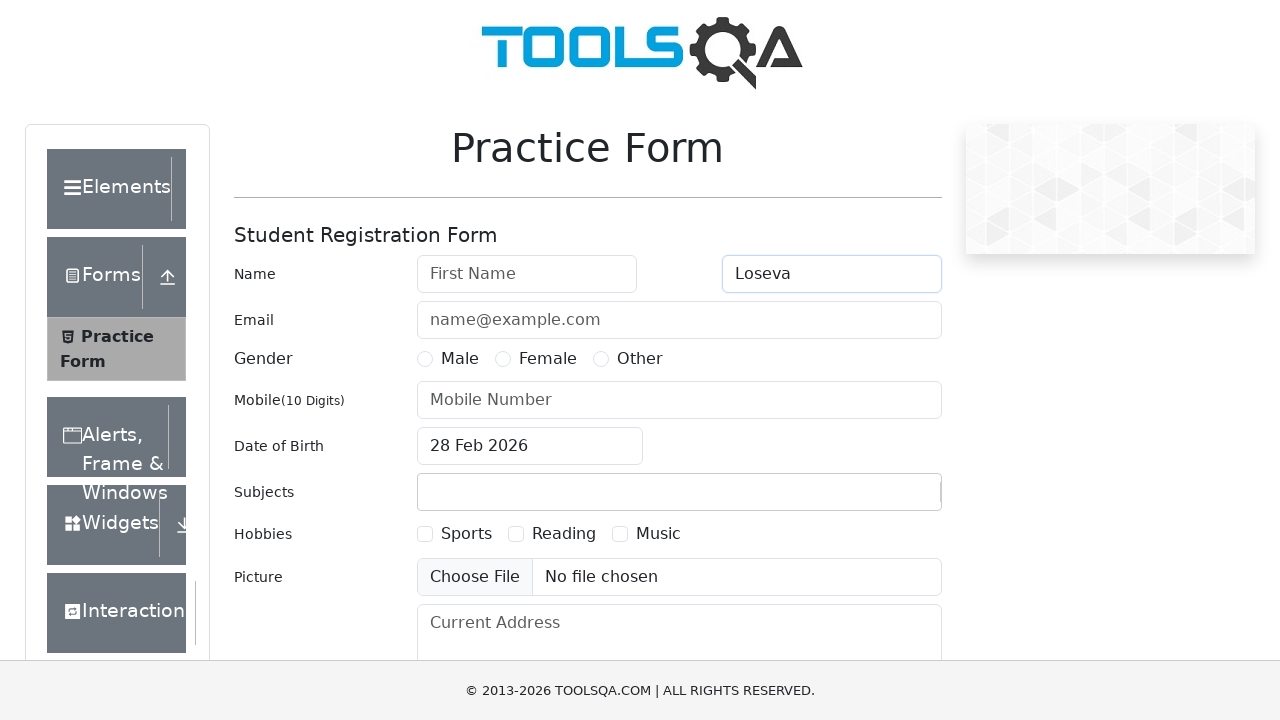

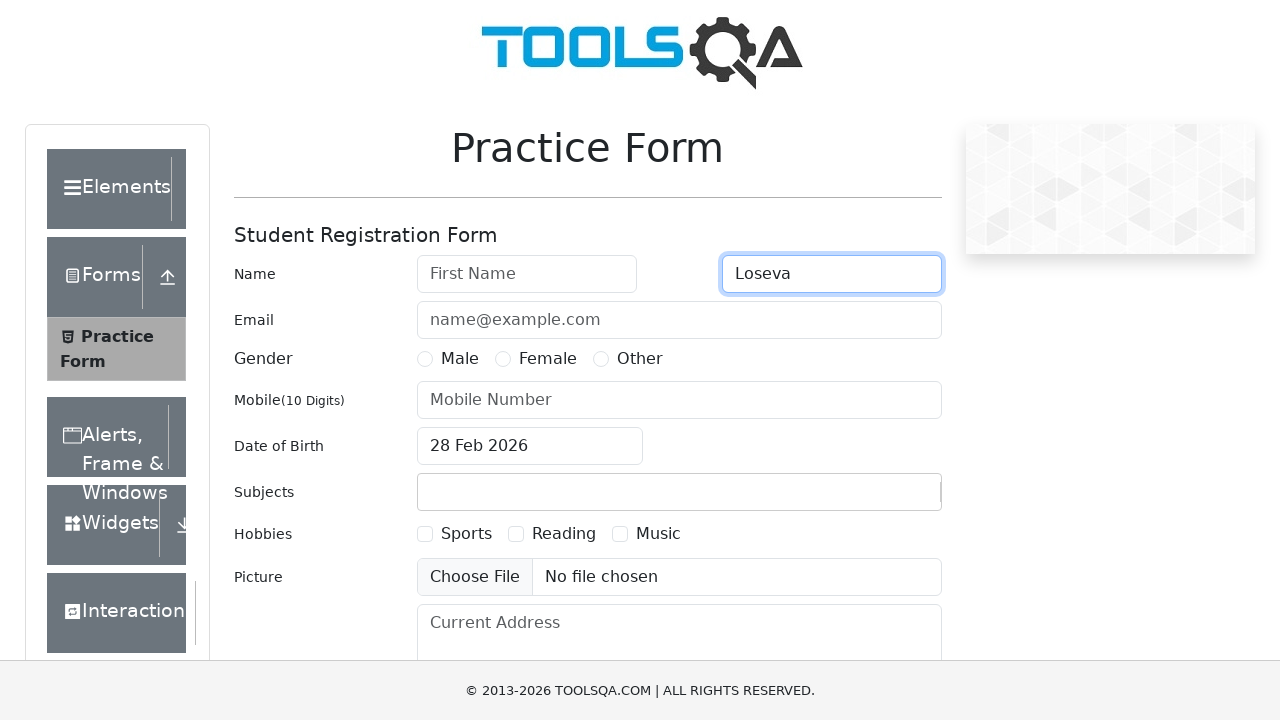